Navigates through multiple pages on the Hyundai UK website, visiting the home page, model selection page, various car configurator pages (Kona, Kona Hybrid, Ioniq5, Ioniq6, Kona Electric), and the new car offers page.

Starting URL: https://www.hyundai.com/uk/en.html

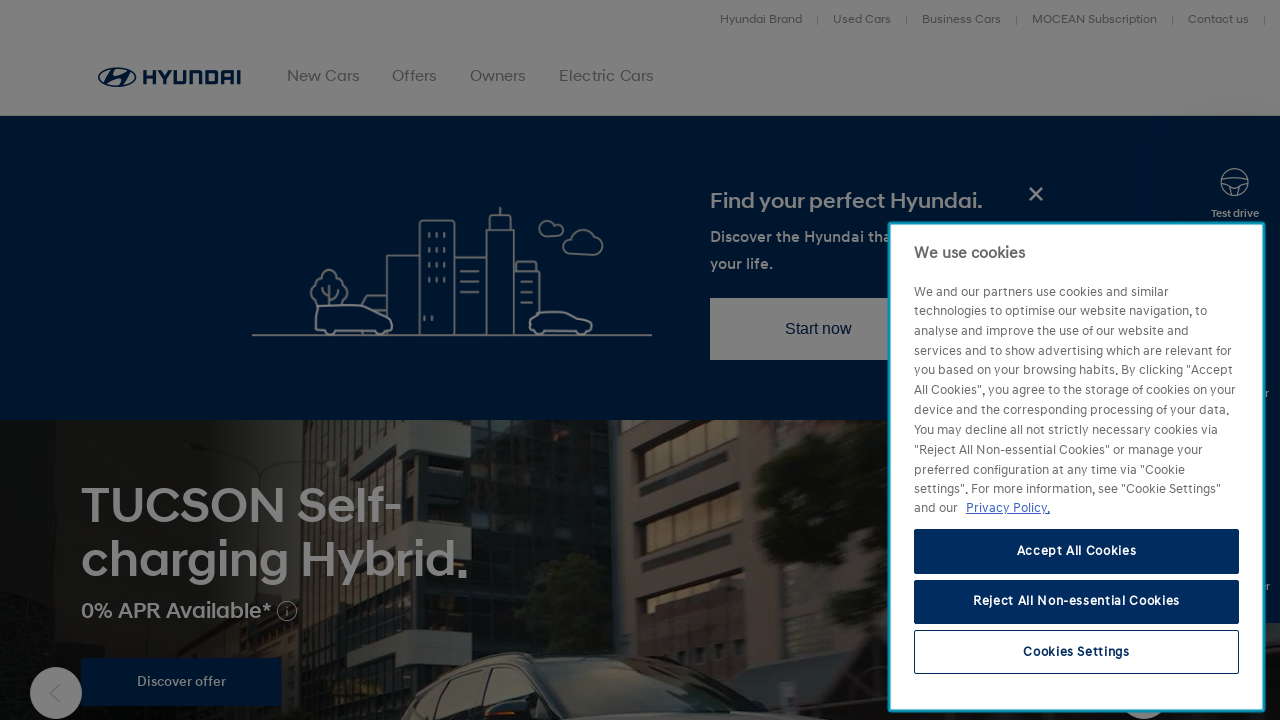

Navigated to choose model page
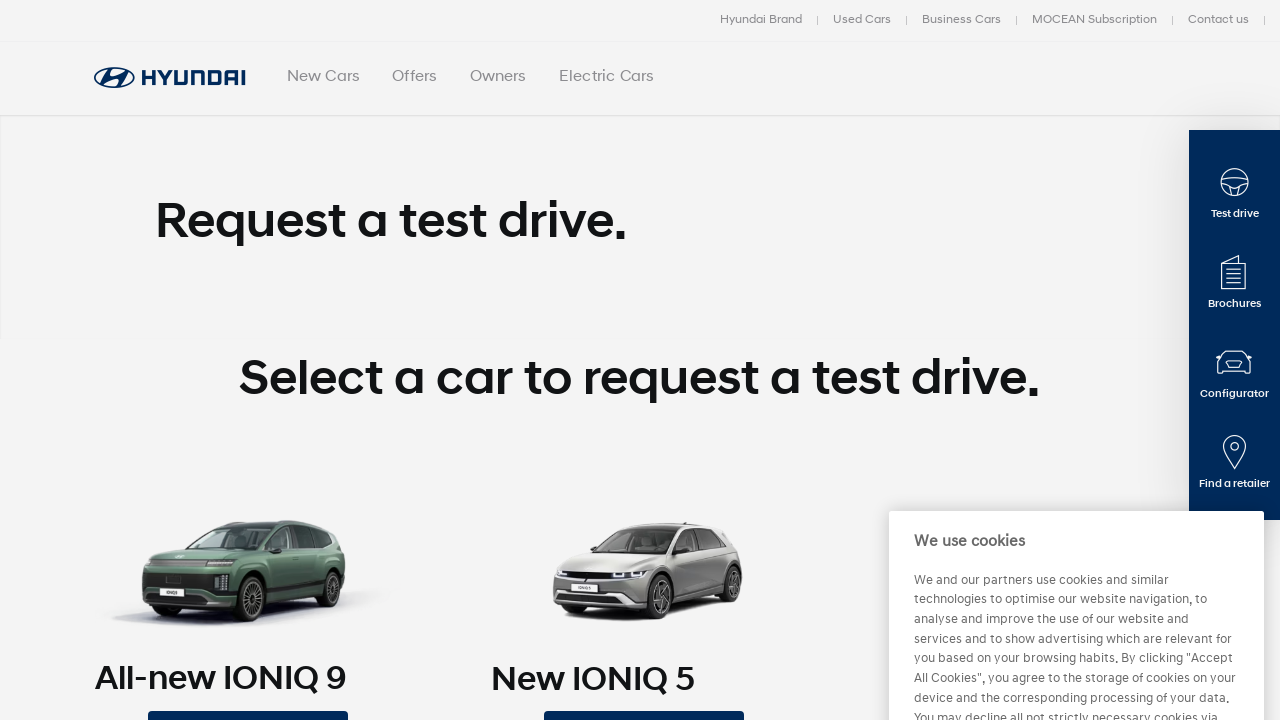

Navigated to All-New Kona configurator
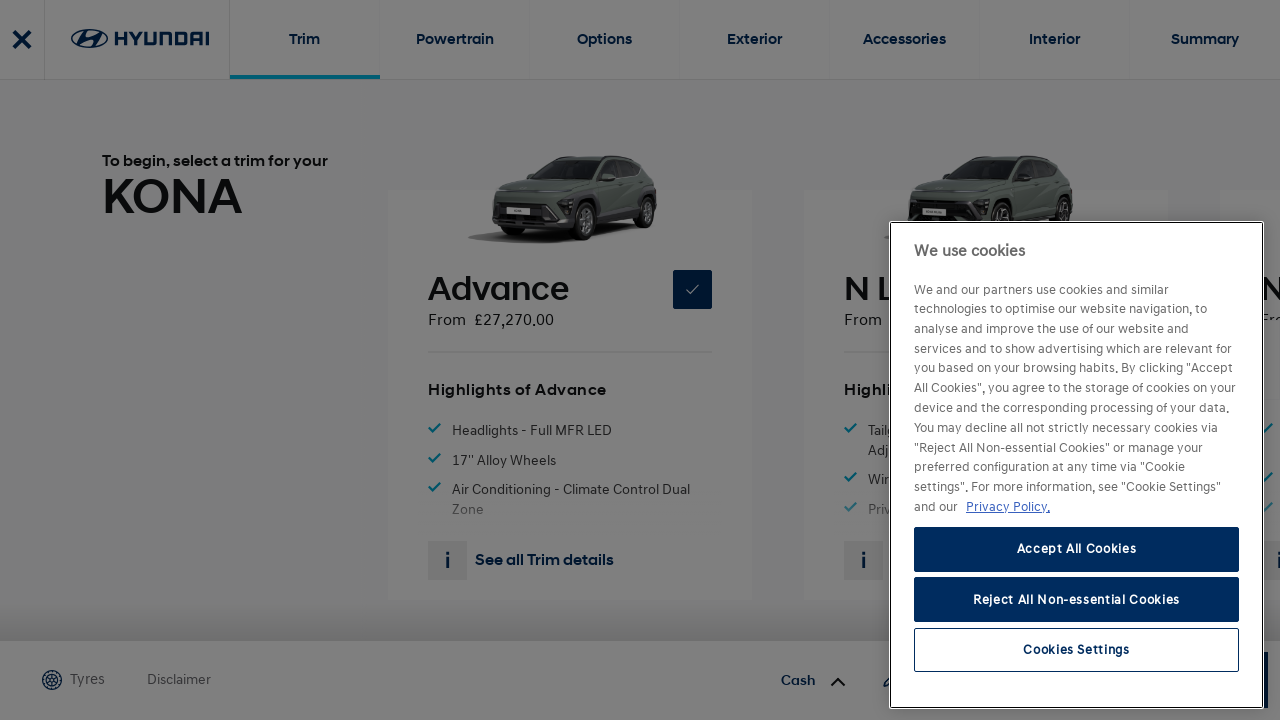

Navigated to All-New Kona Hybrid configurator
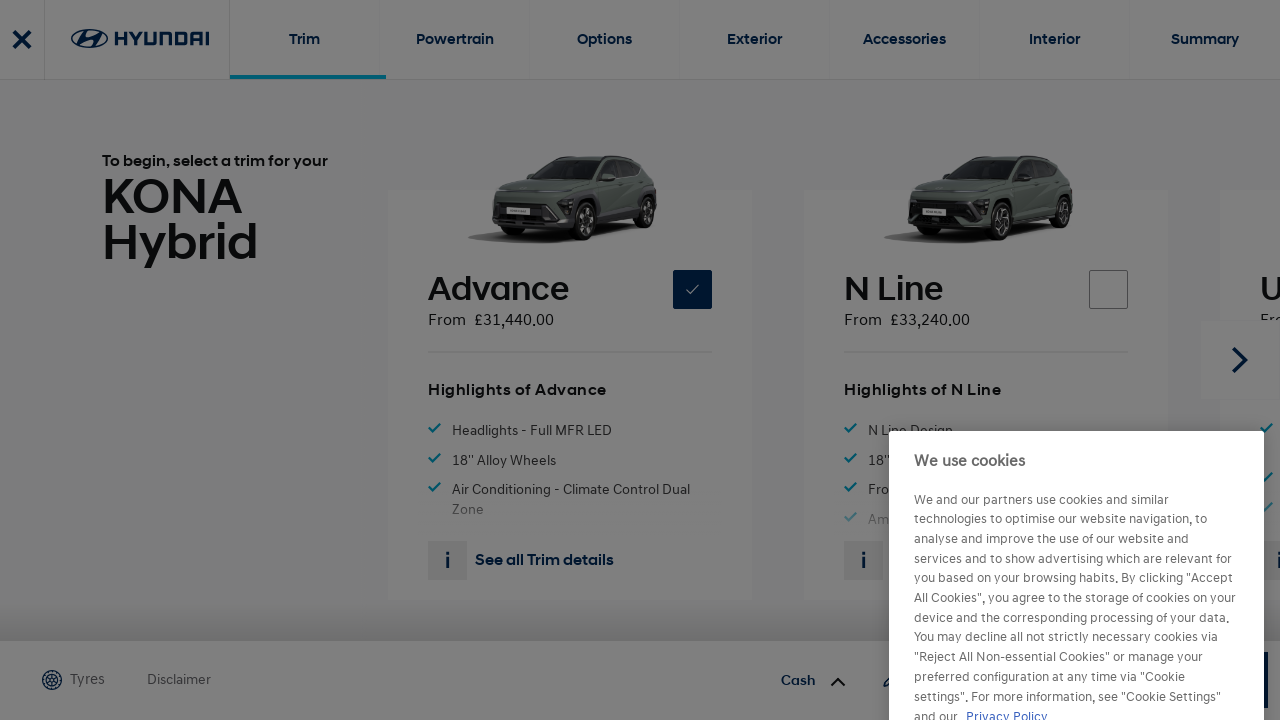

Navigated to Ioniq5 configurator
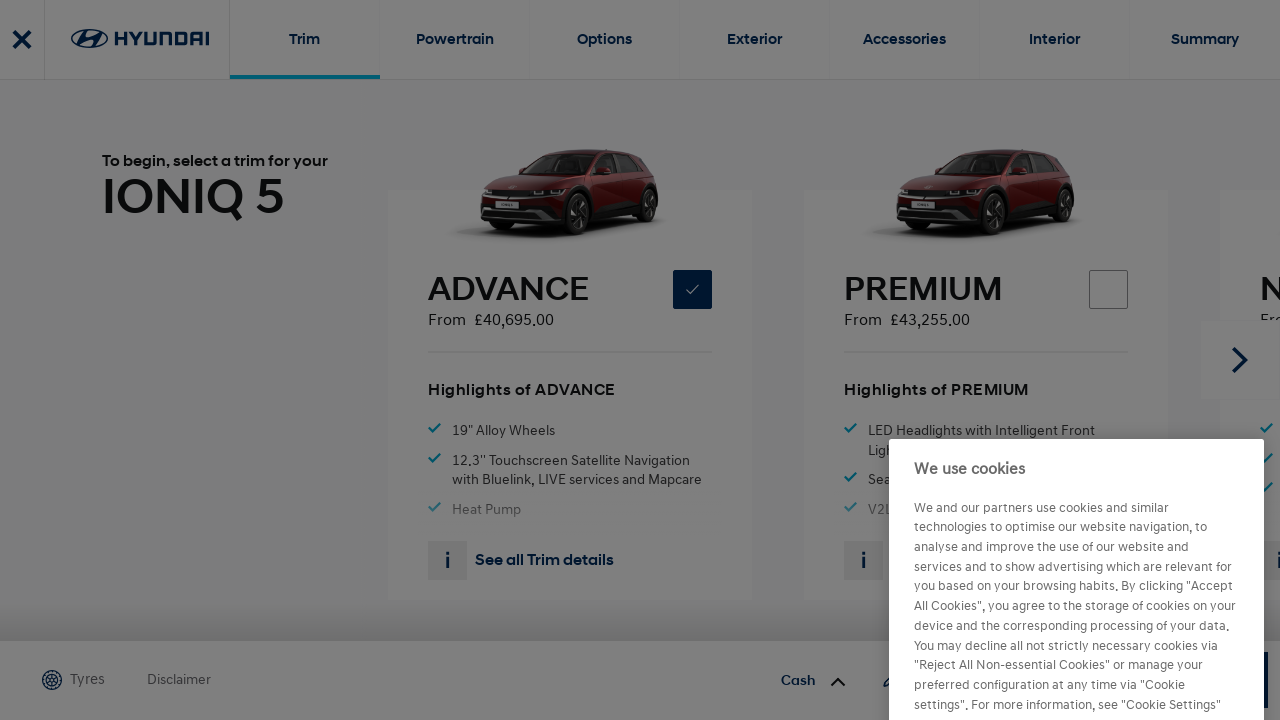

Navigated to Ioniq6 configurator
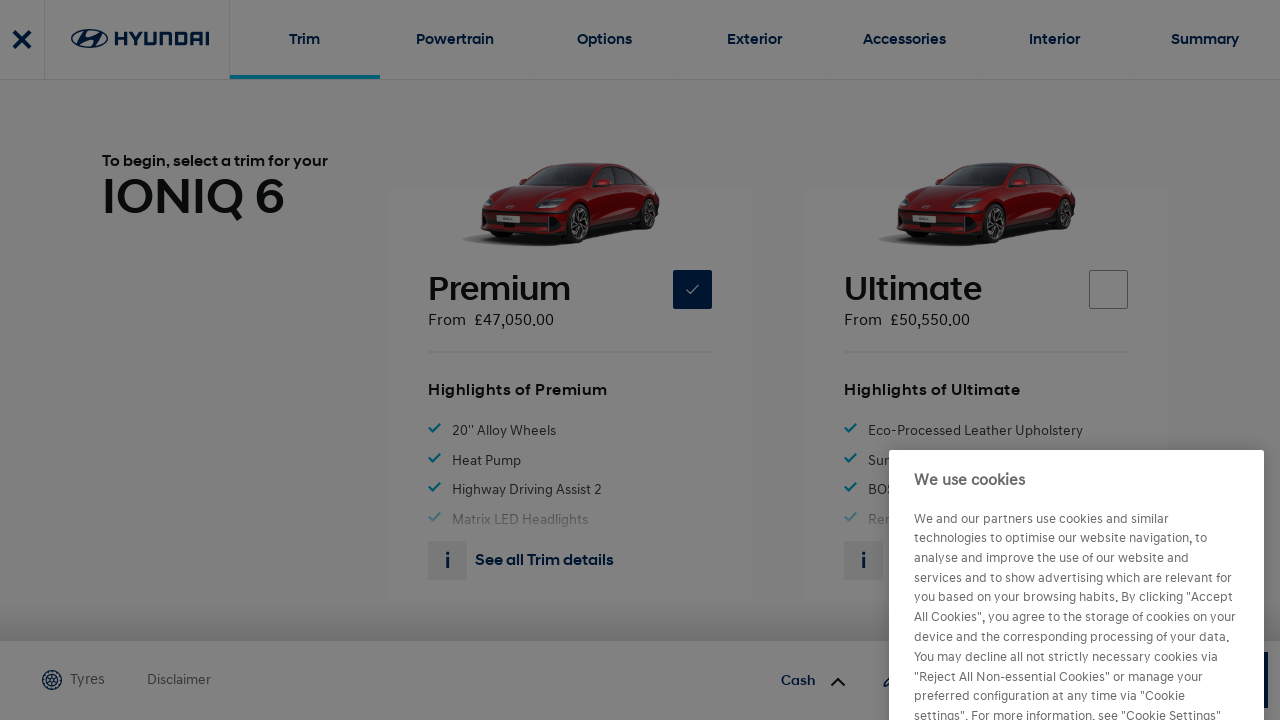

Navigated to Kona Electric configurator
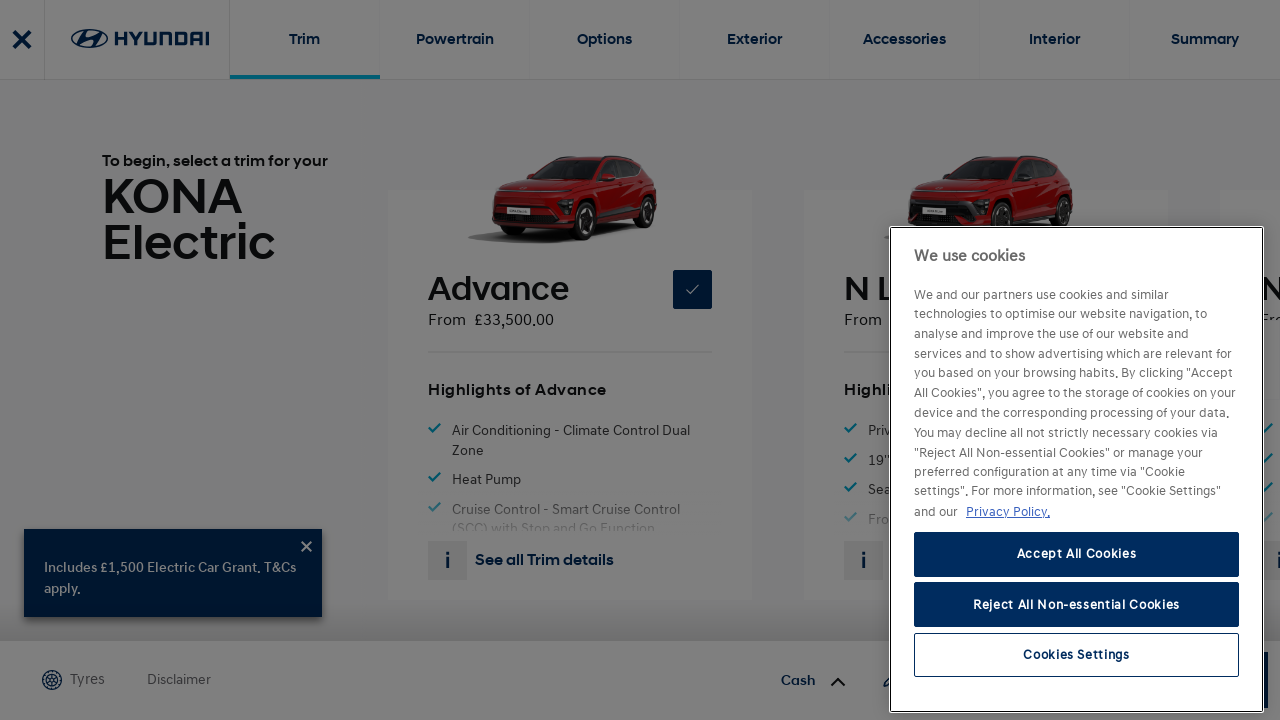

Navigated to new cars offers page
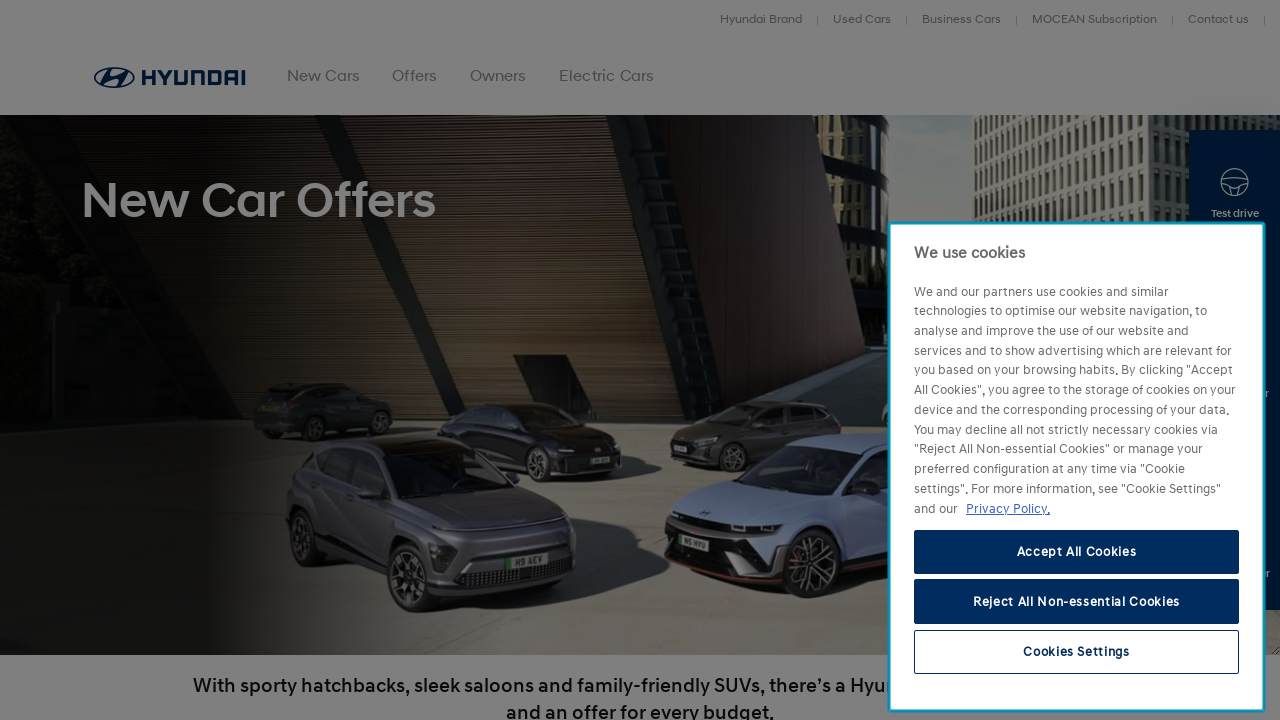

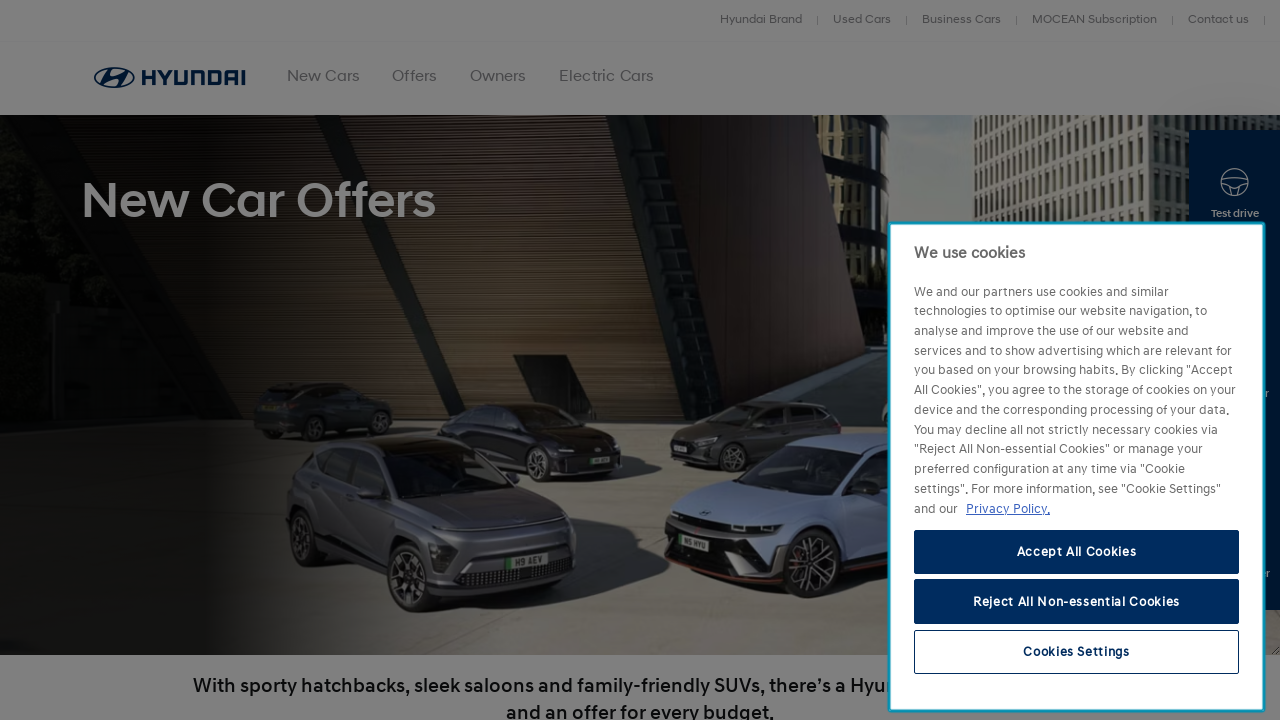